Tests container-restricted dragging within a box boundary, moving element within allowed area

Starting URL: https://demoqa.com/dragabble

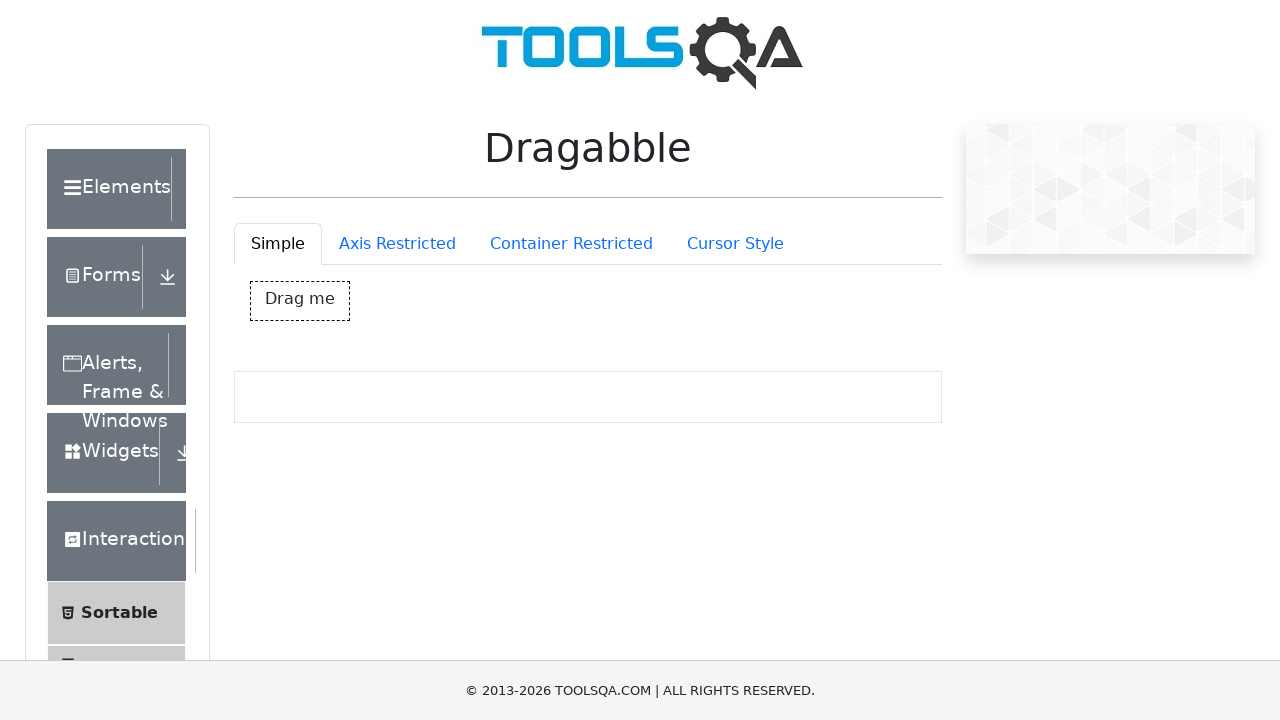

Navigated to DragAbble demo page
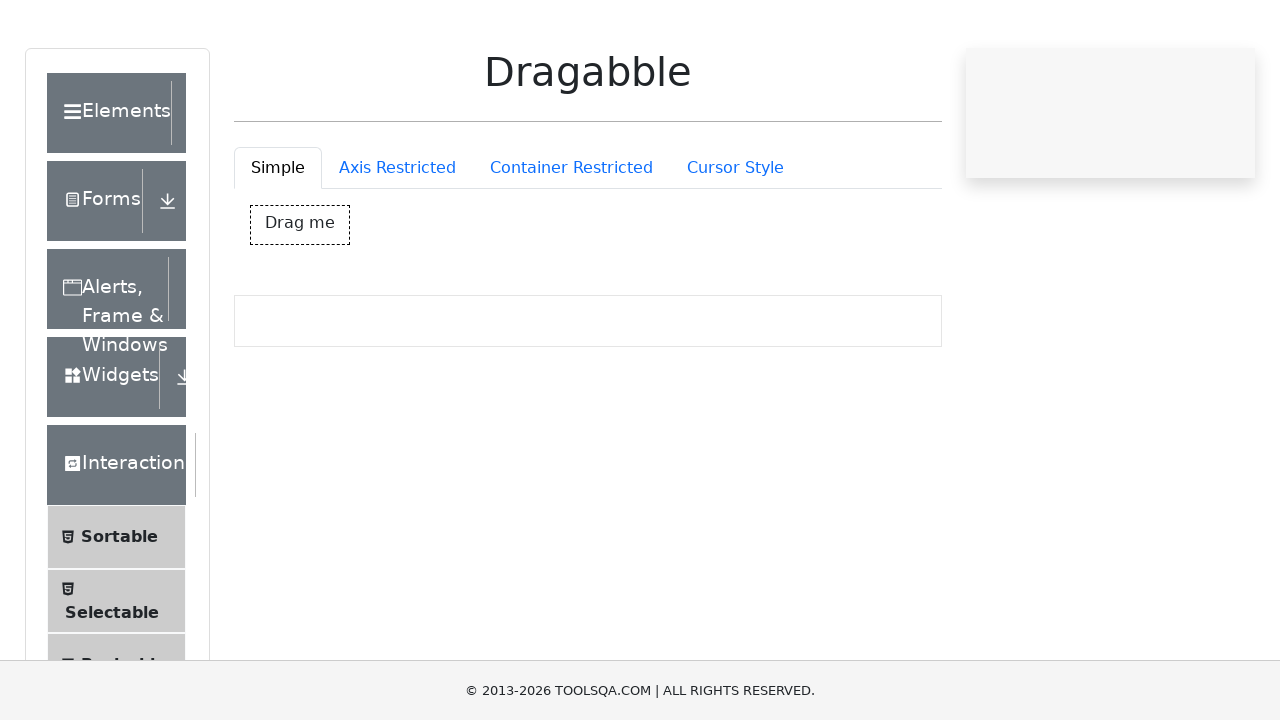

Clicked on Container Restricted tab at (571, 244) on #draggableExample-tab-containerRestriction
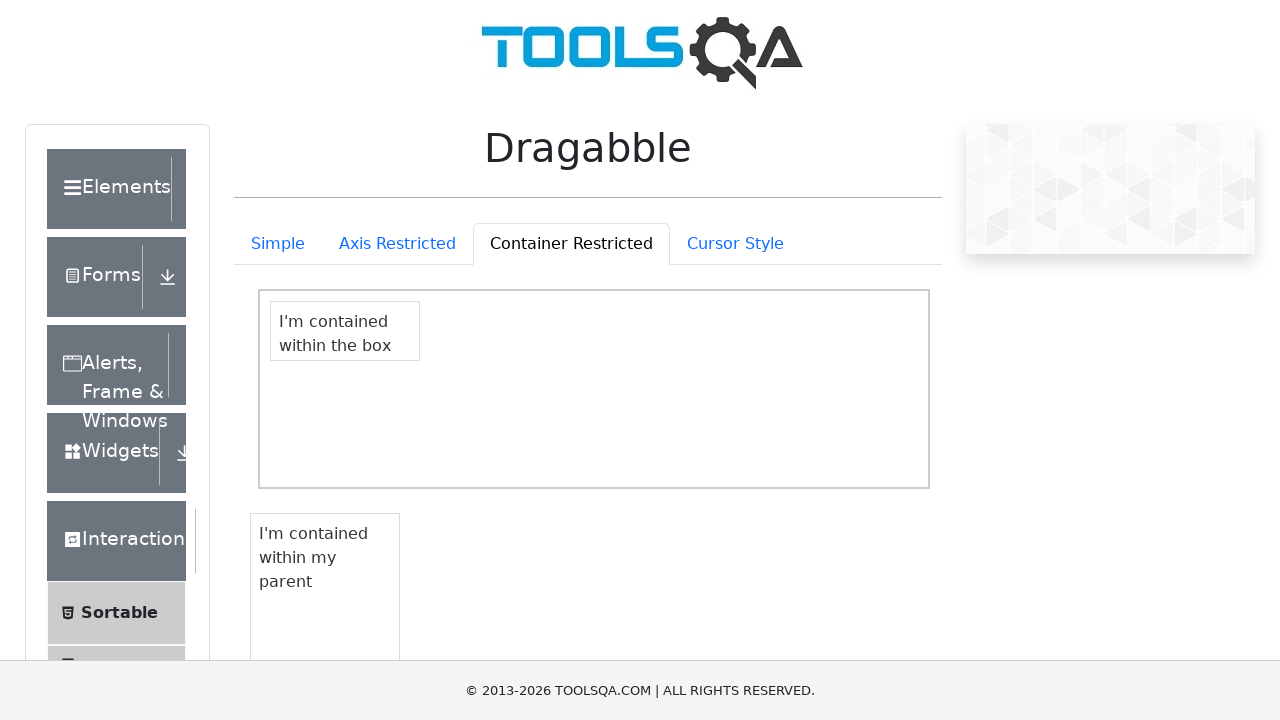

Container restriction wrapper element loaded
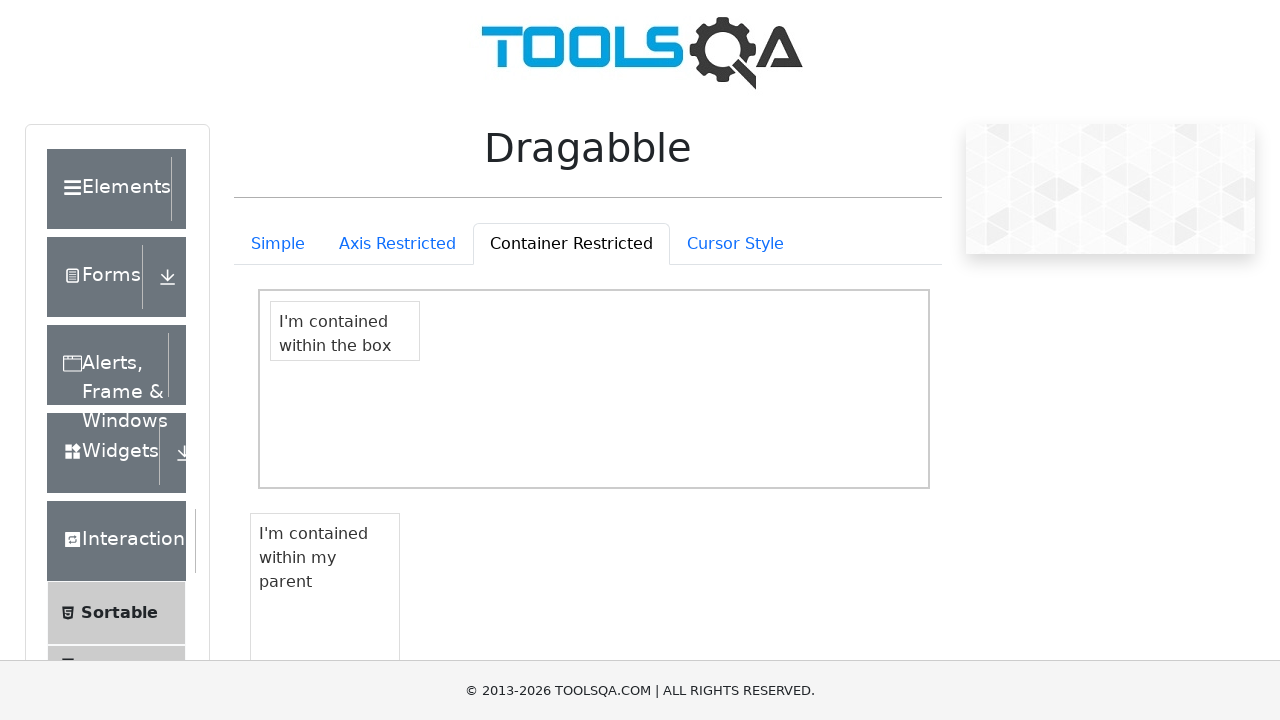

Dragged contained element within box boundary to position (150, 50) at (421, 352)
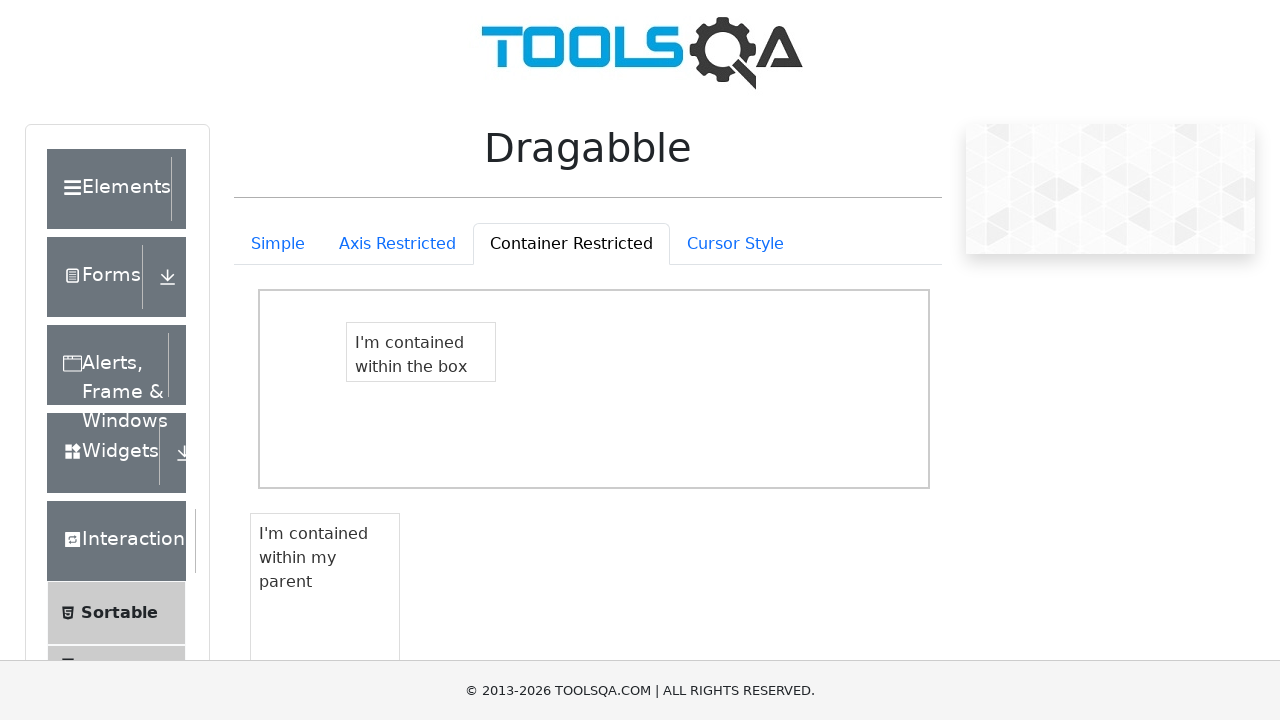

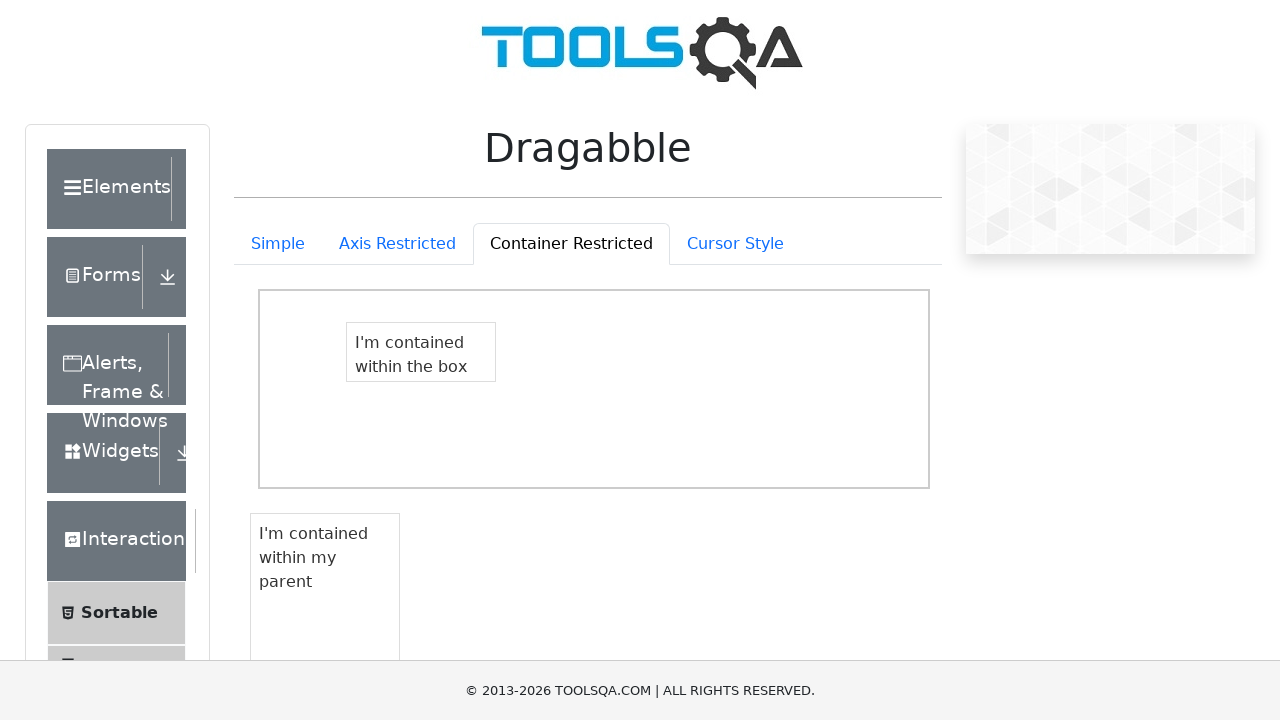